Tests filling out a practice registration form by entering first name, last name, selecting gender, and clicking on the phone number field.

Starting URL: https://demoqa.com/automation-practice-form

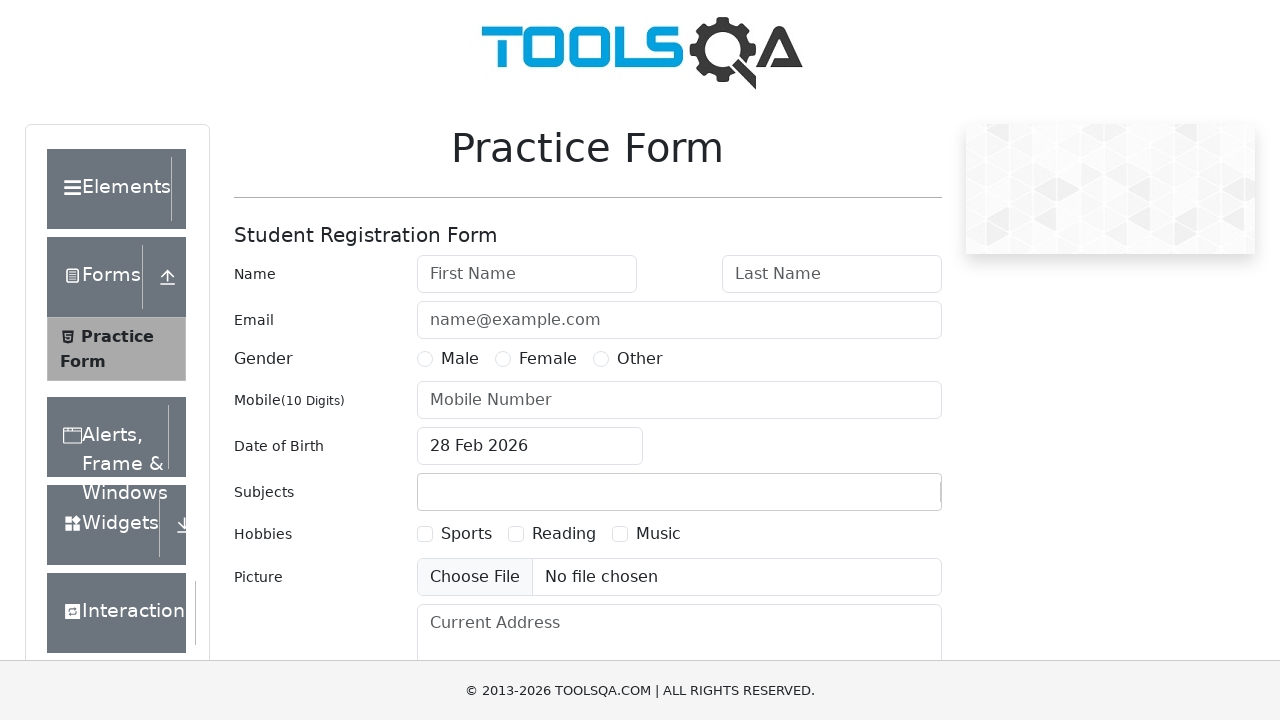

Waited for first name field to be visible
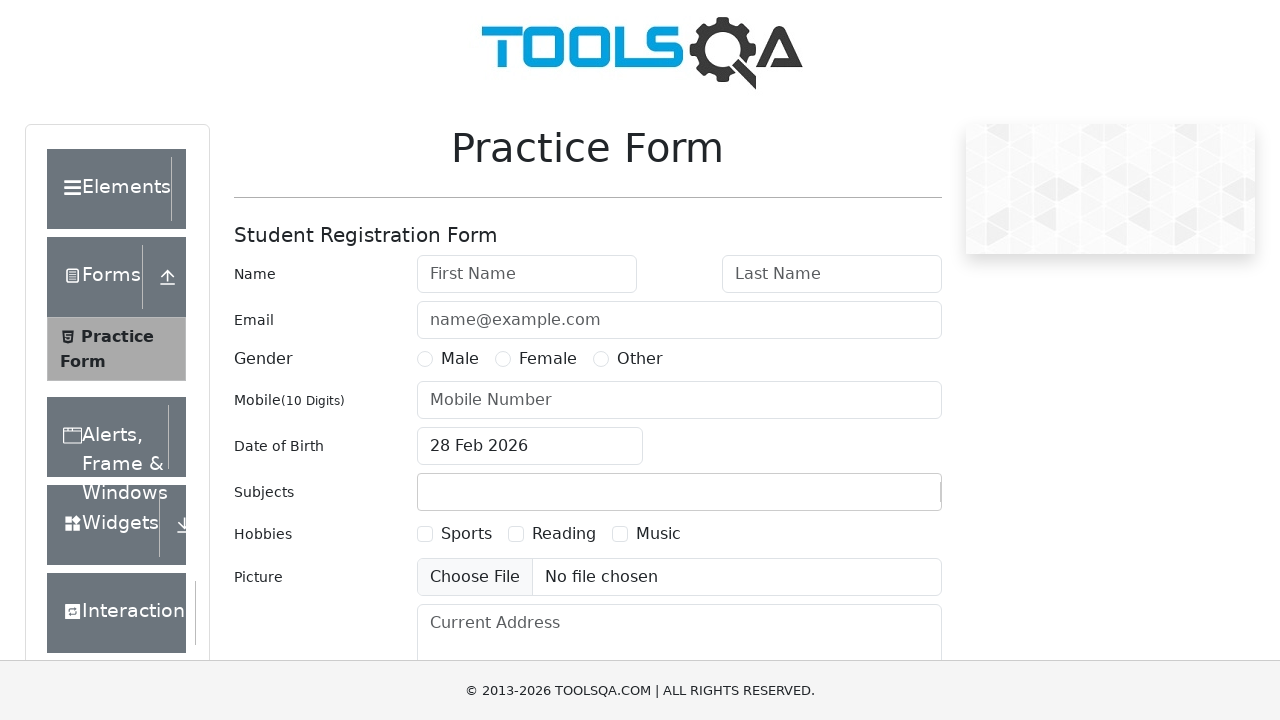

Filled first name field with 'Admin' on #firstName
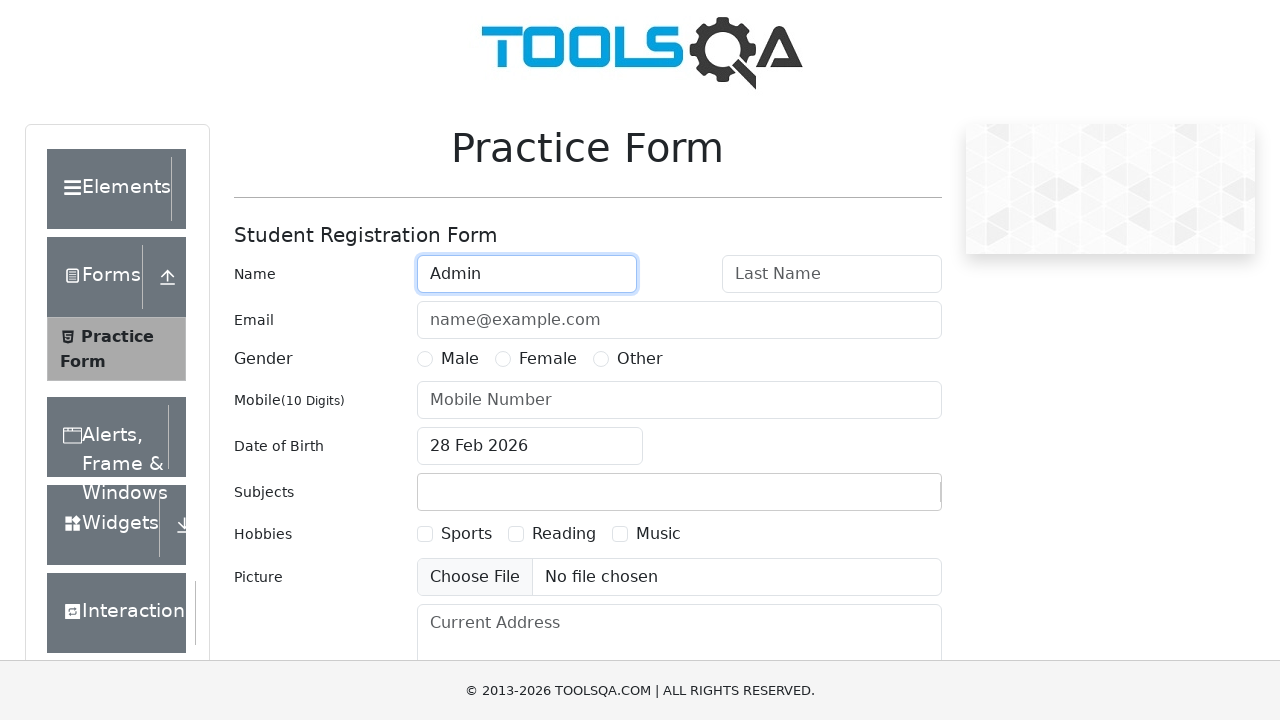

Filled last name field with 'admin123' on #lastName
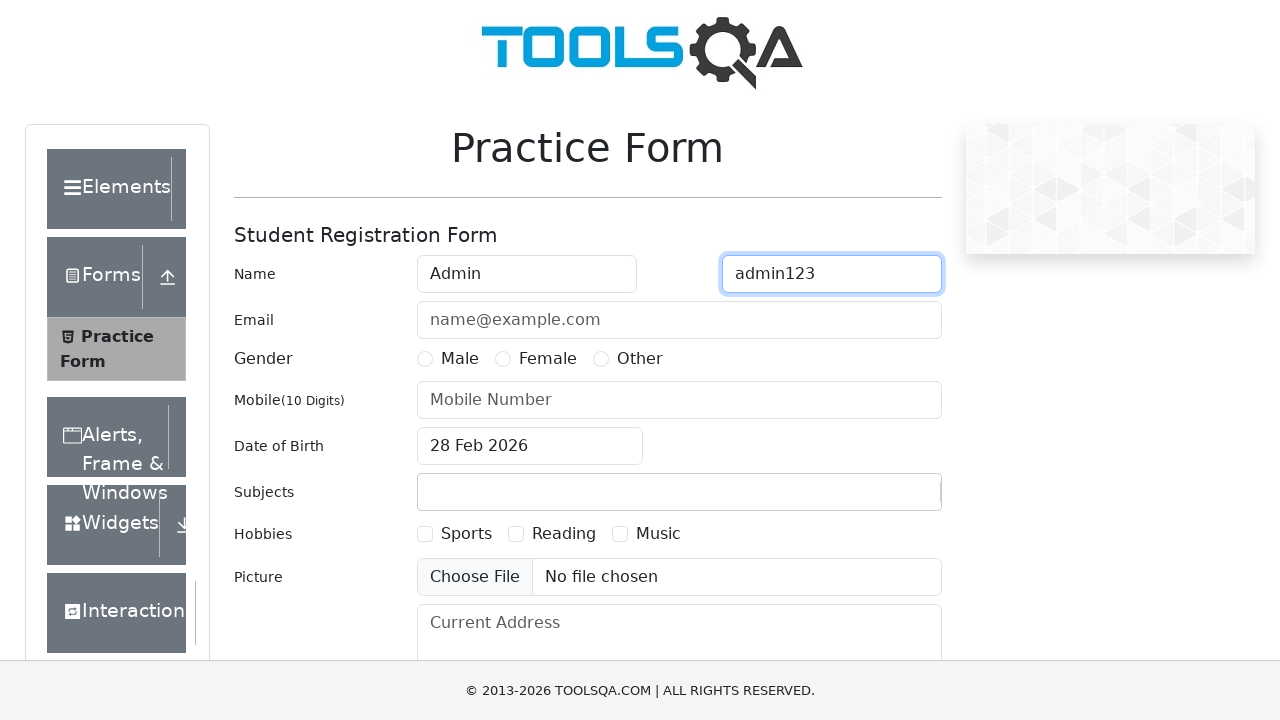

Clicked on Male gender radio button at (448, 359) on xpath=//*[.='Male']
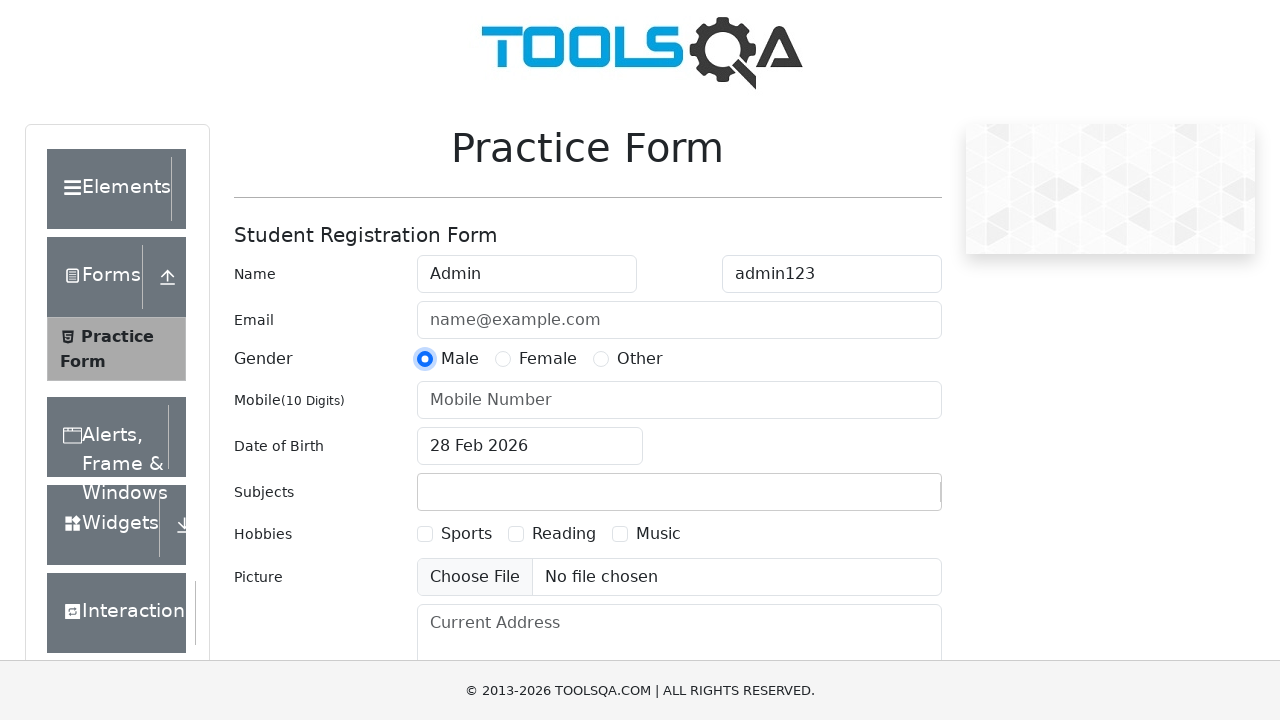

Waited for phone number field to be visible
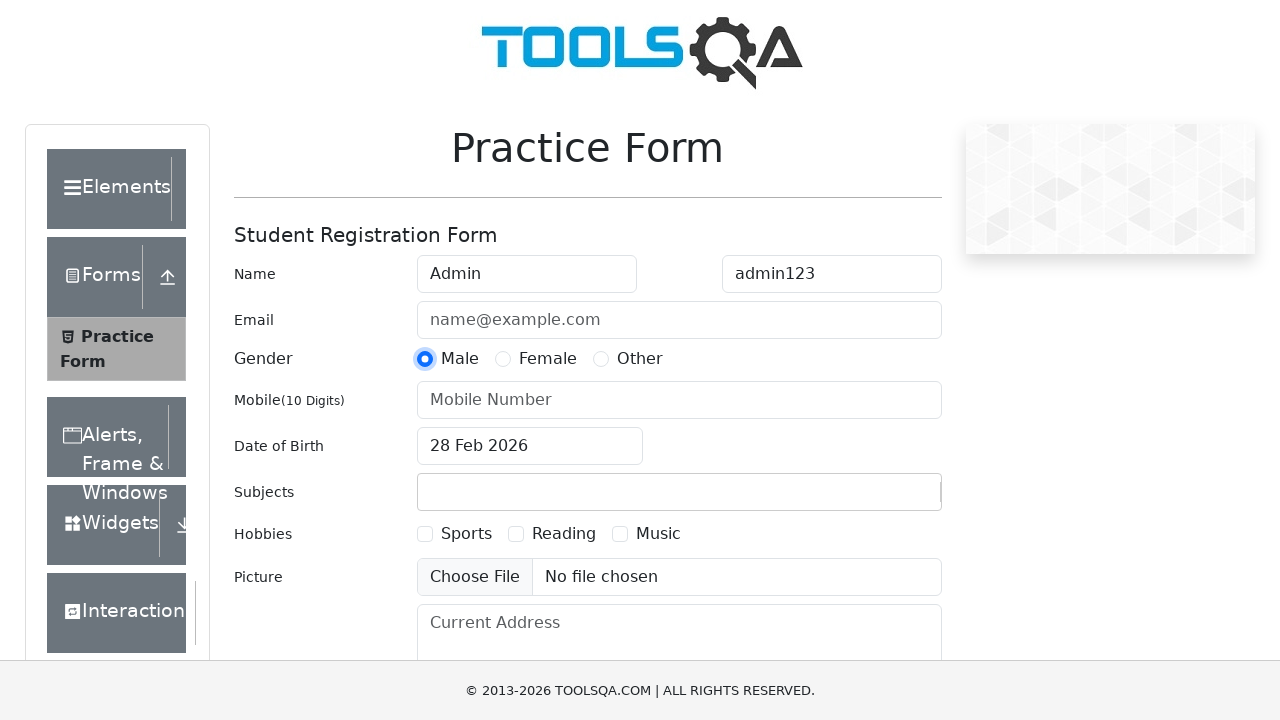

Clicked on phone number field at (679, 400) on #userNumber
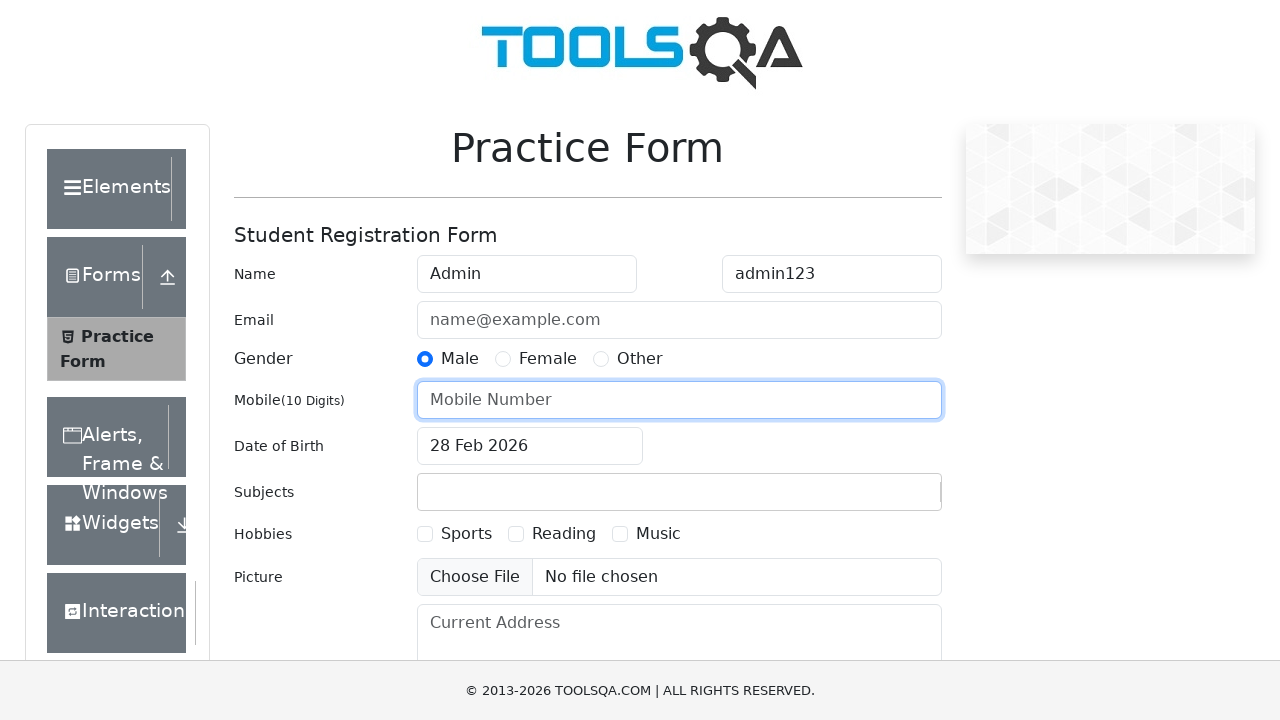

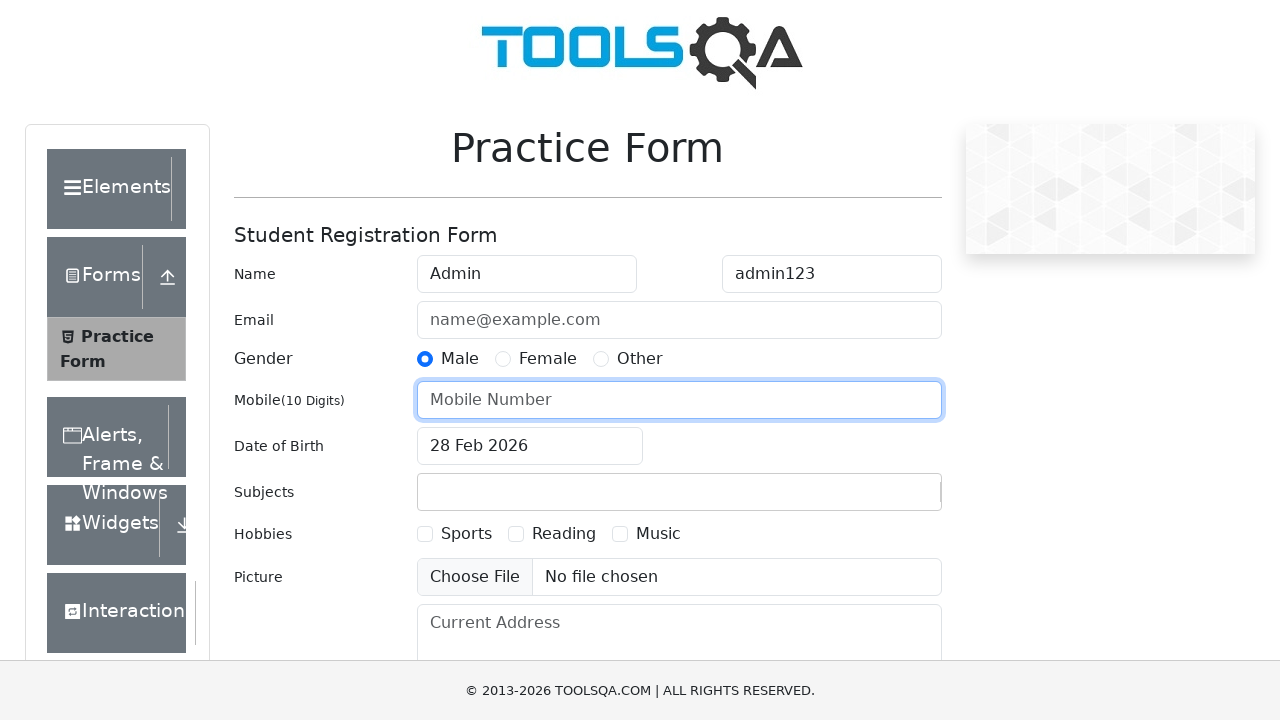